Tests form validation by submitting without first name and verifying the field shows a red error border color

Starting URL: https://demoqa.com

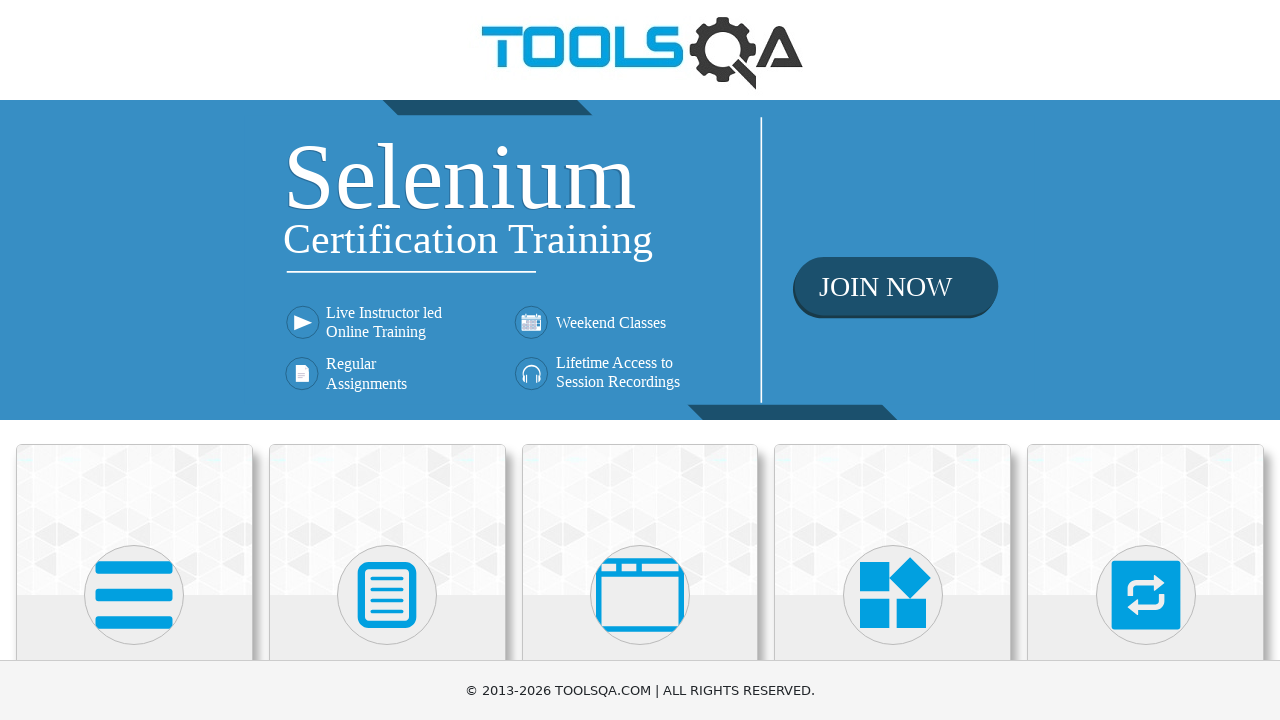

Clicked on Elements card at (134, 520) on div.card:has-text('Elements')
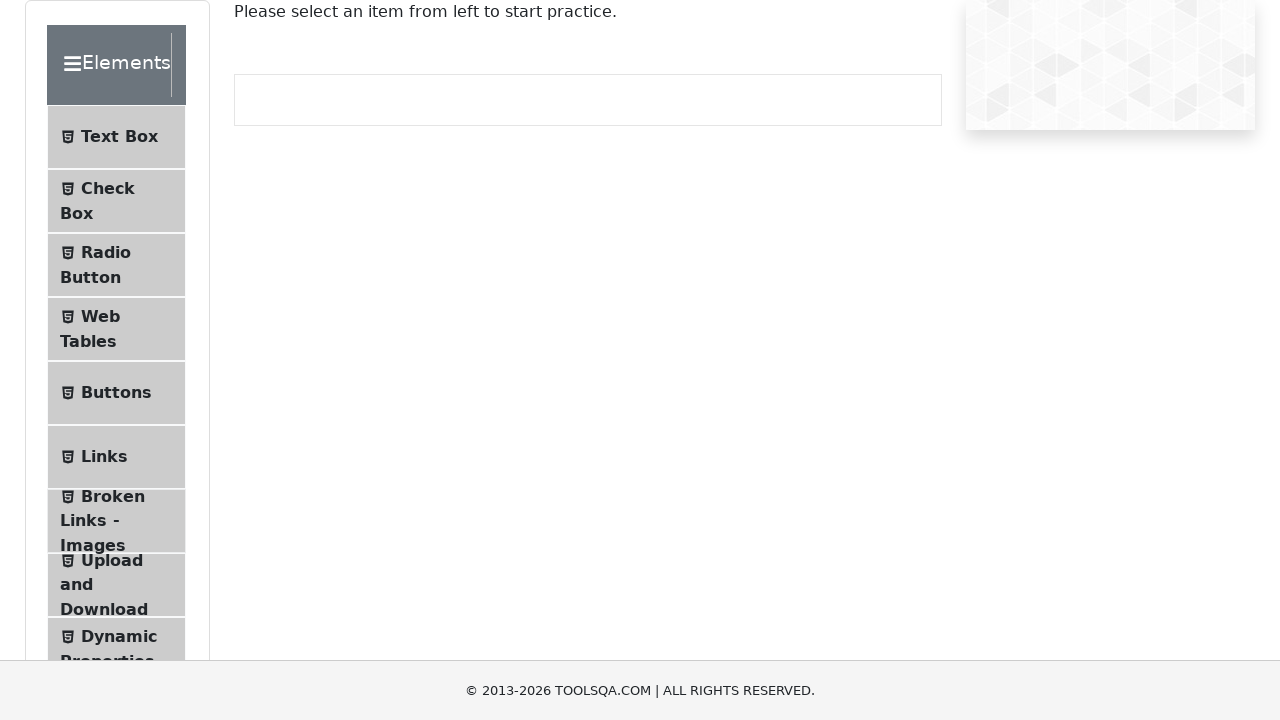

Clicked on Web Tables menu link at (100, 316) on text=Web Tables
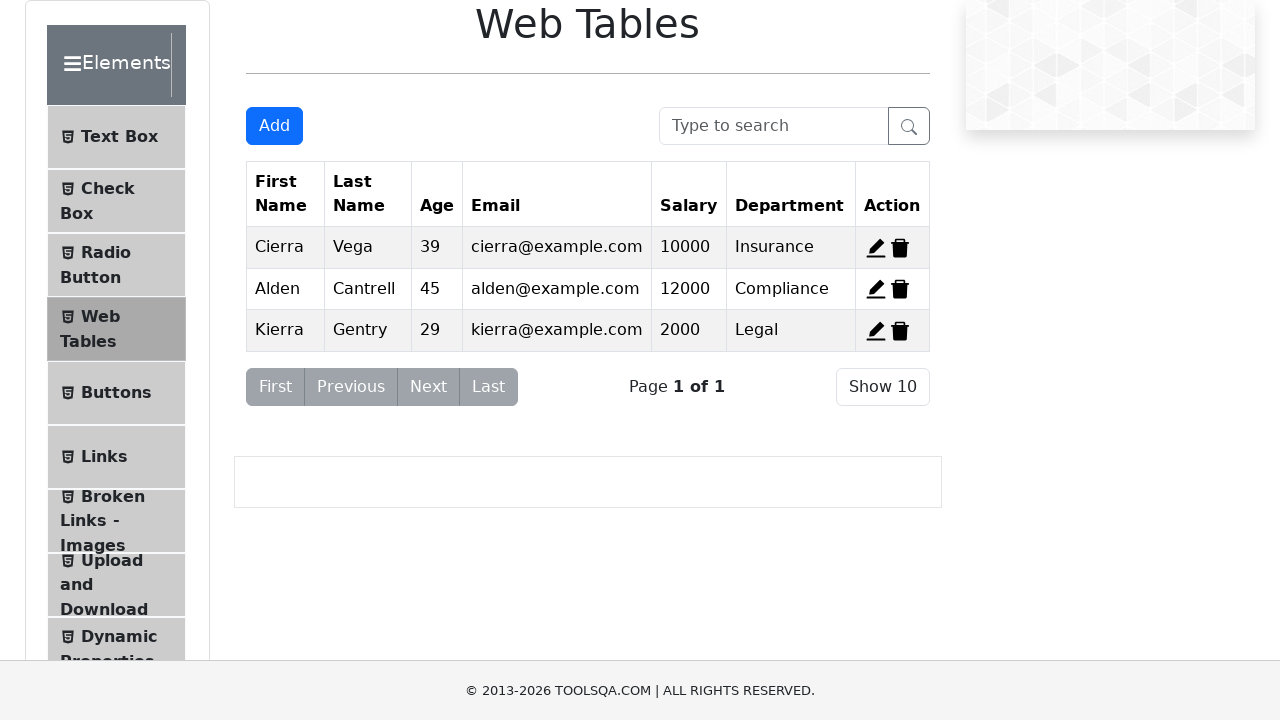

Clicked Add button to open form at (274, 126) on #addNewRecordButton
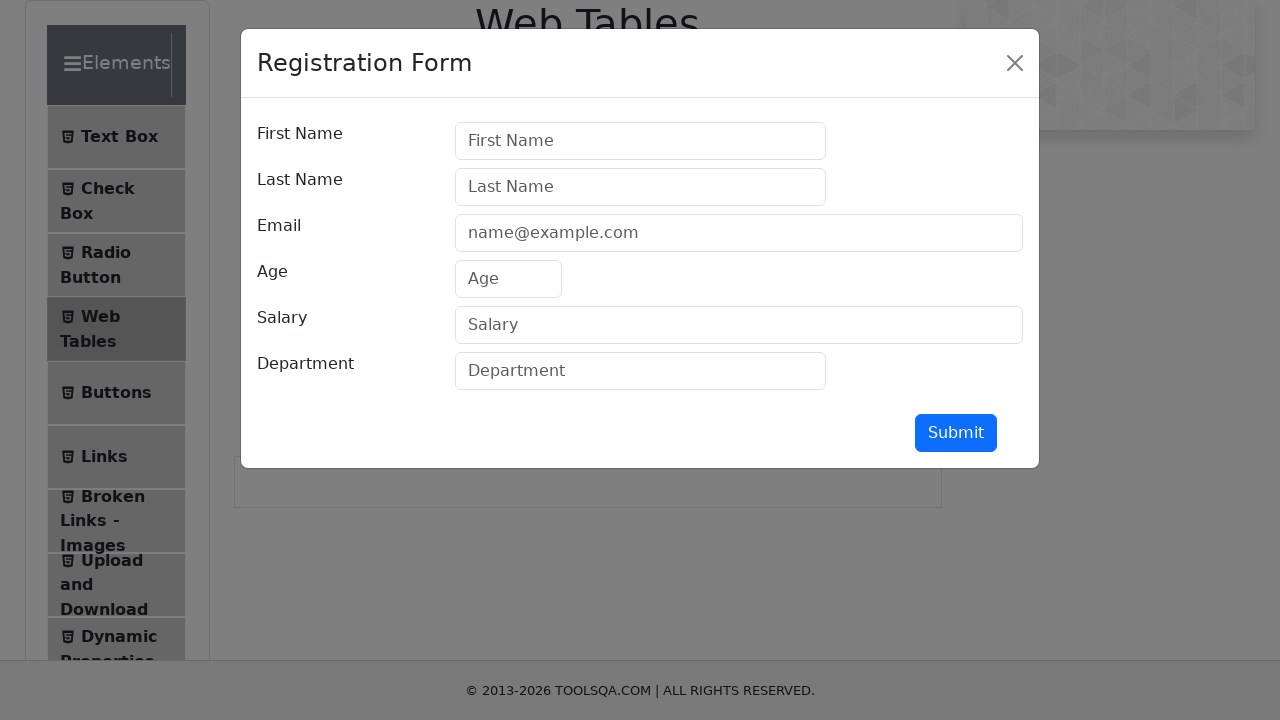

Filled last name field with 'Thompson' on #lastName
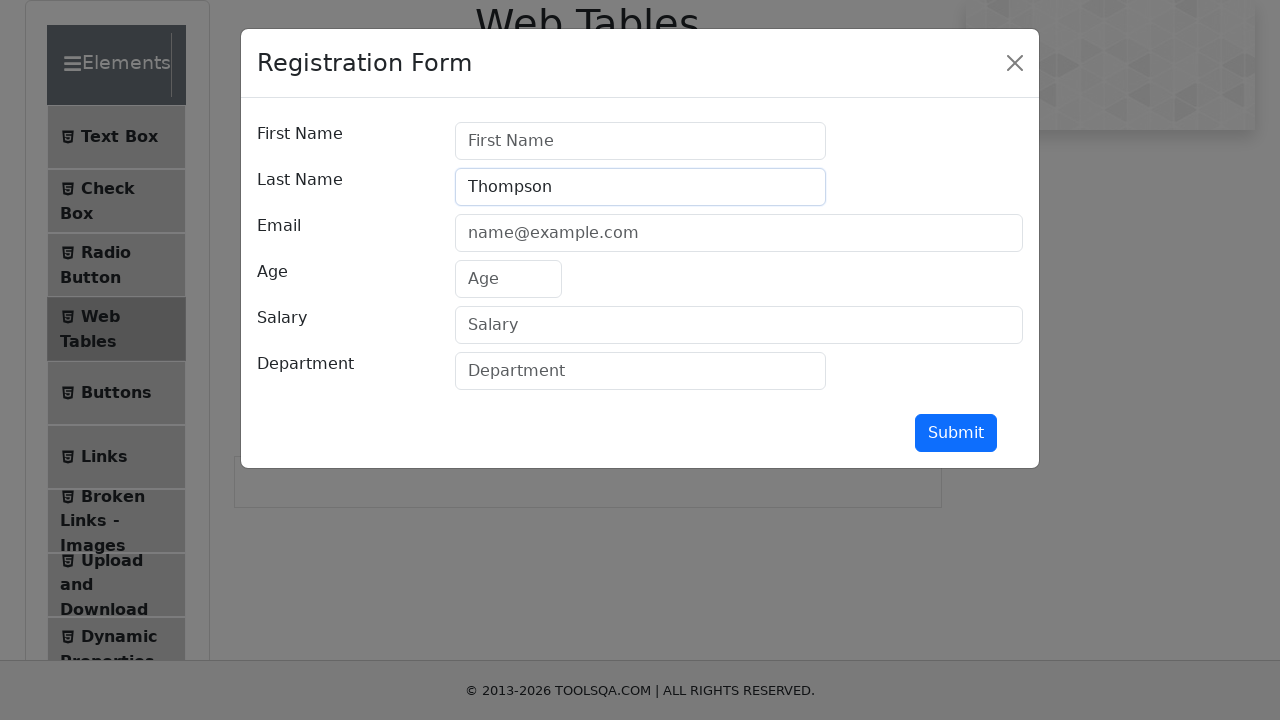

Filled email field with 'lisa.thompson@example.com' on #userEmail
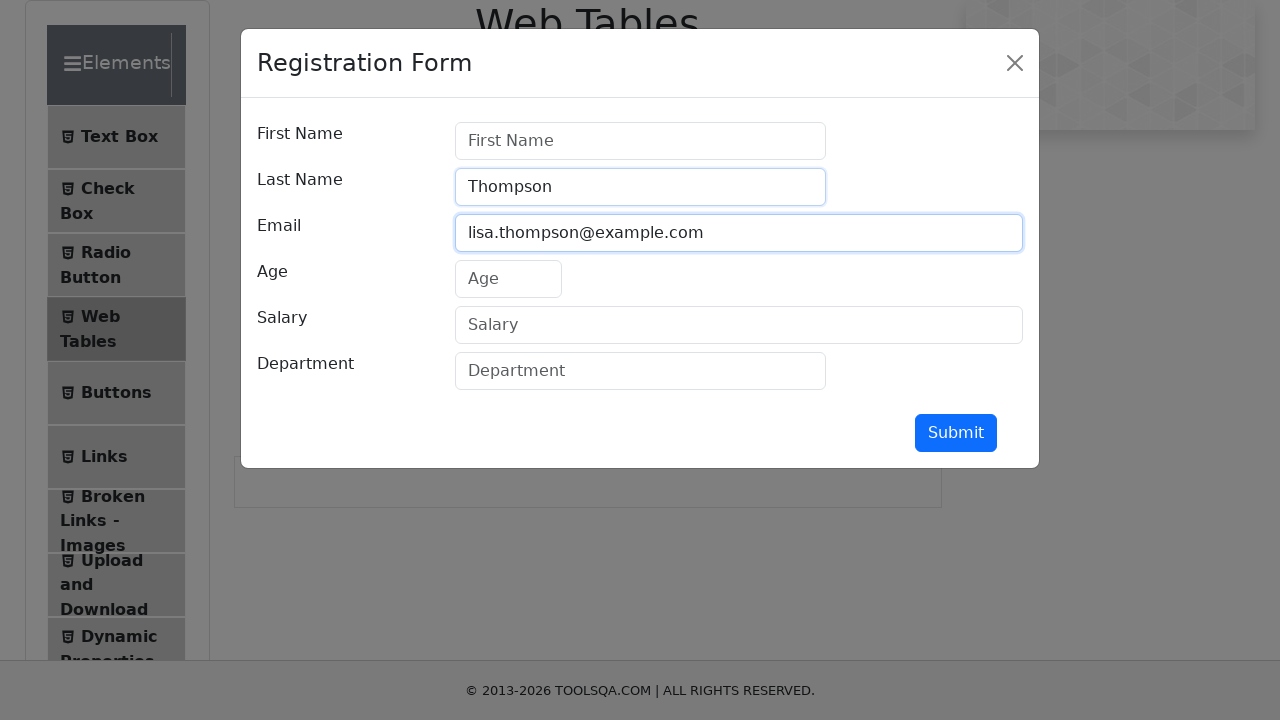

Filled age field with '28' on #age
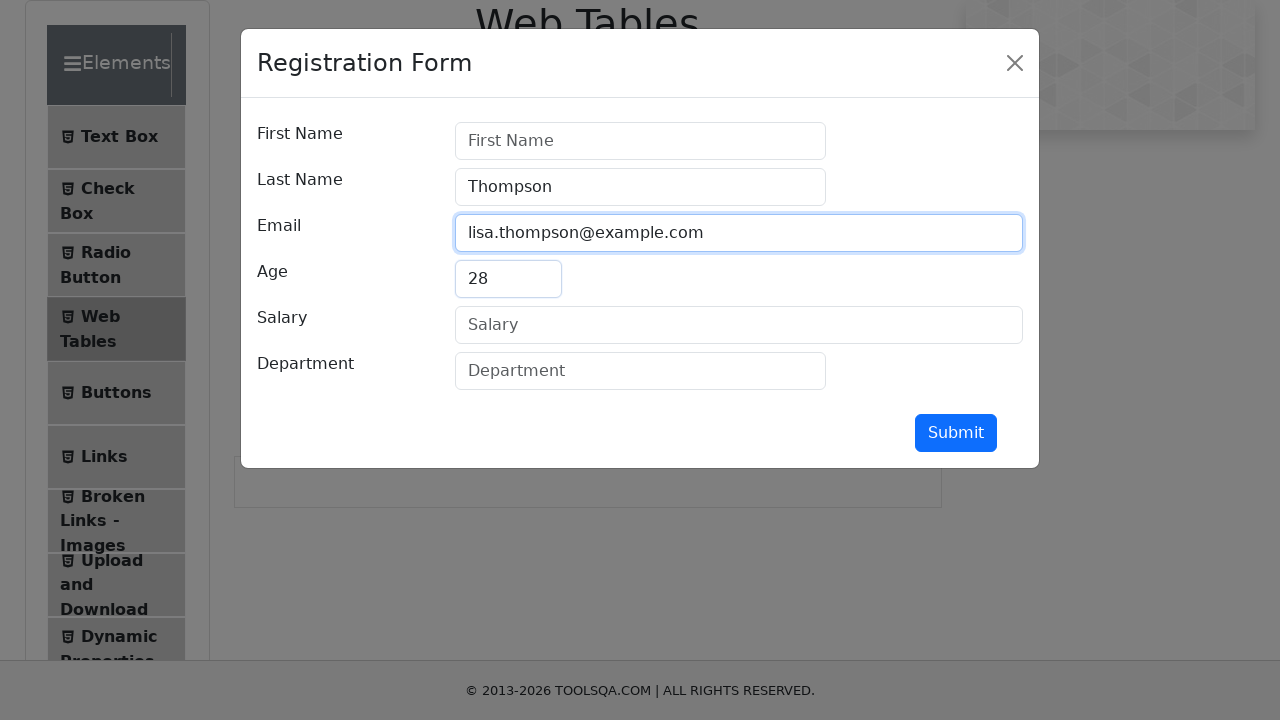

Filled salary field with '62000' on #salary
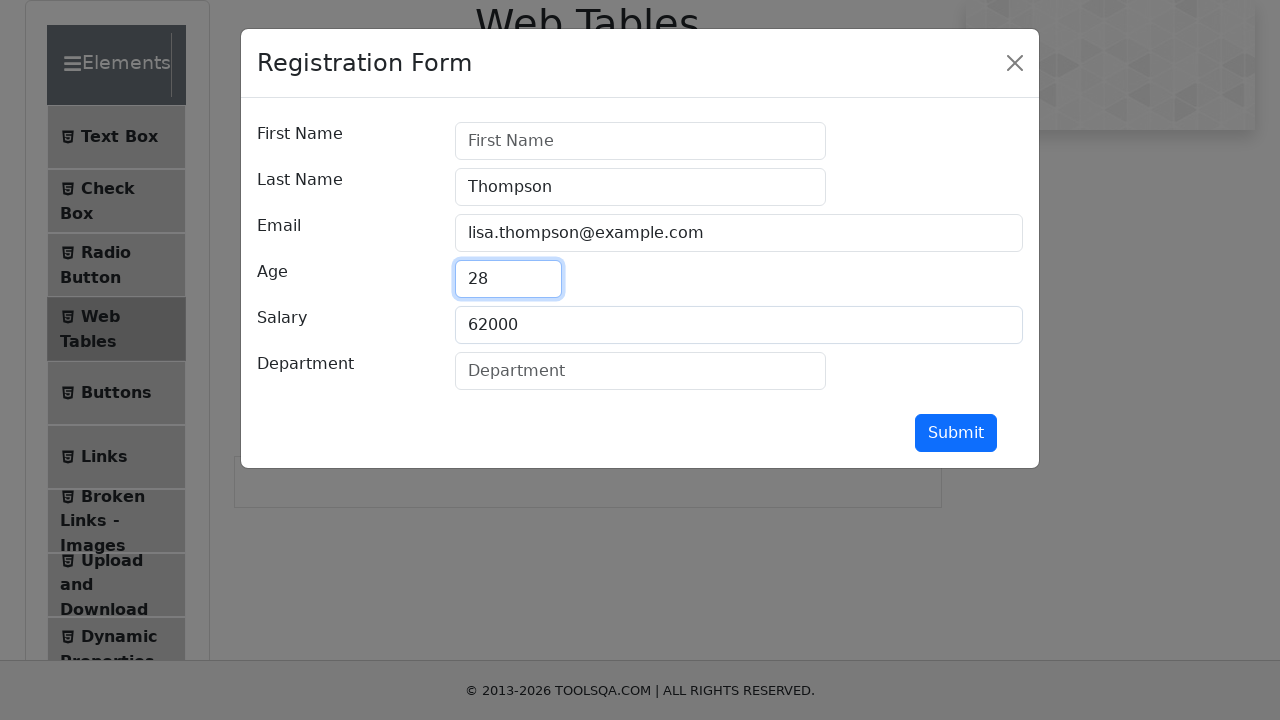

Filled department field with 'Marketing' on #department
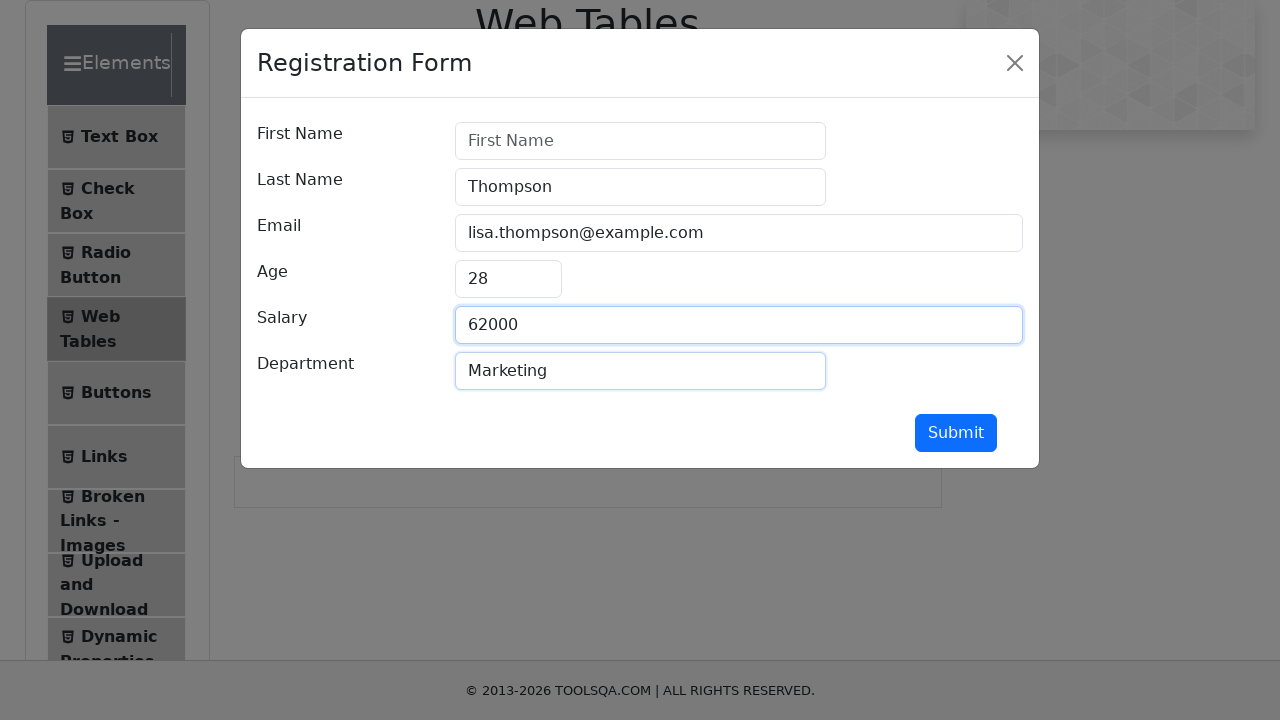

Clicked submit button without filling first name field at (956, 433) on #submit
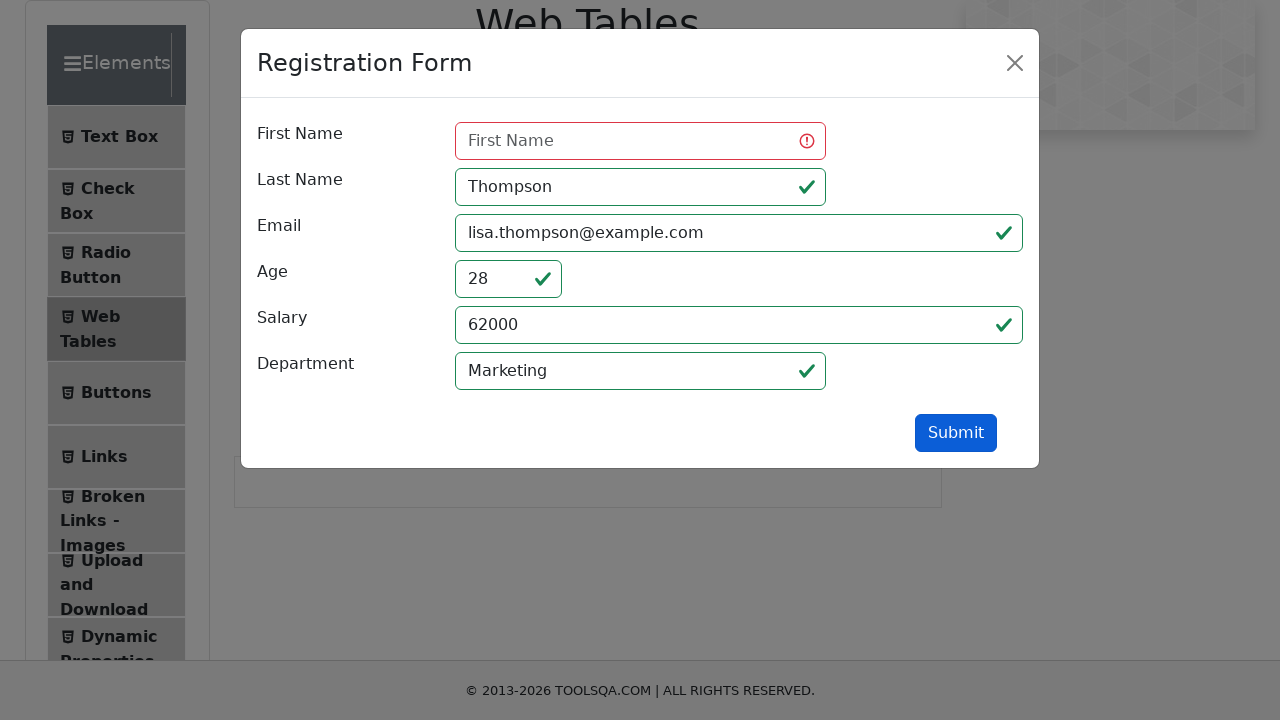

Waited 1000ms for validation to apply
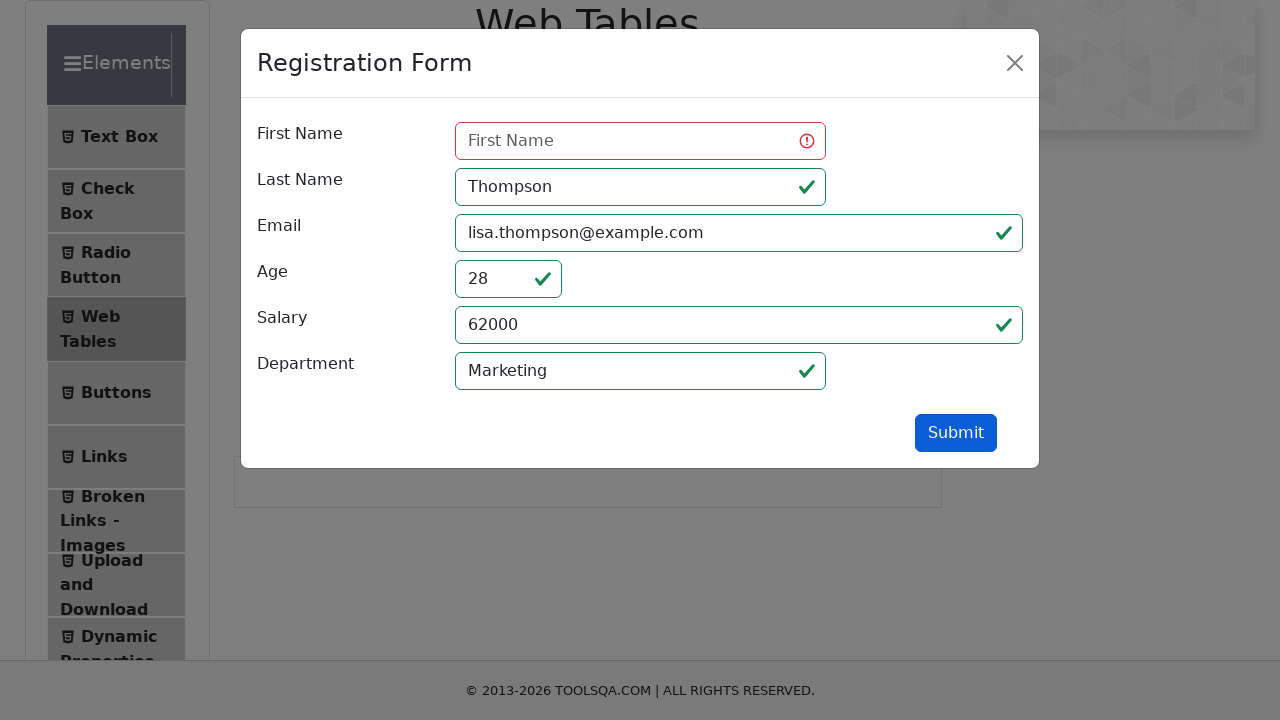

First name field is visible and ready for validation check
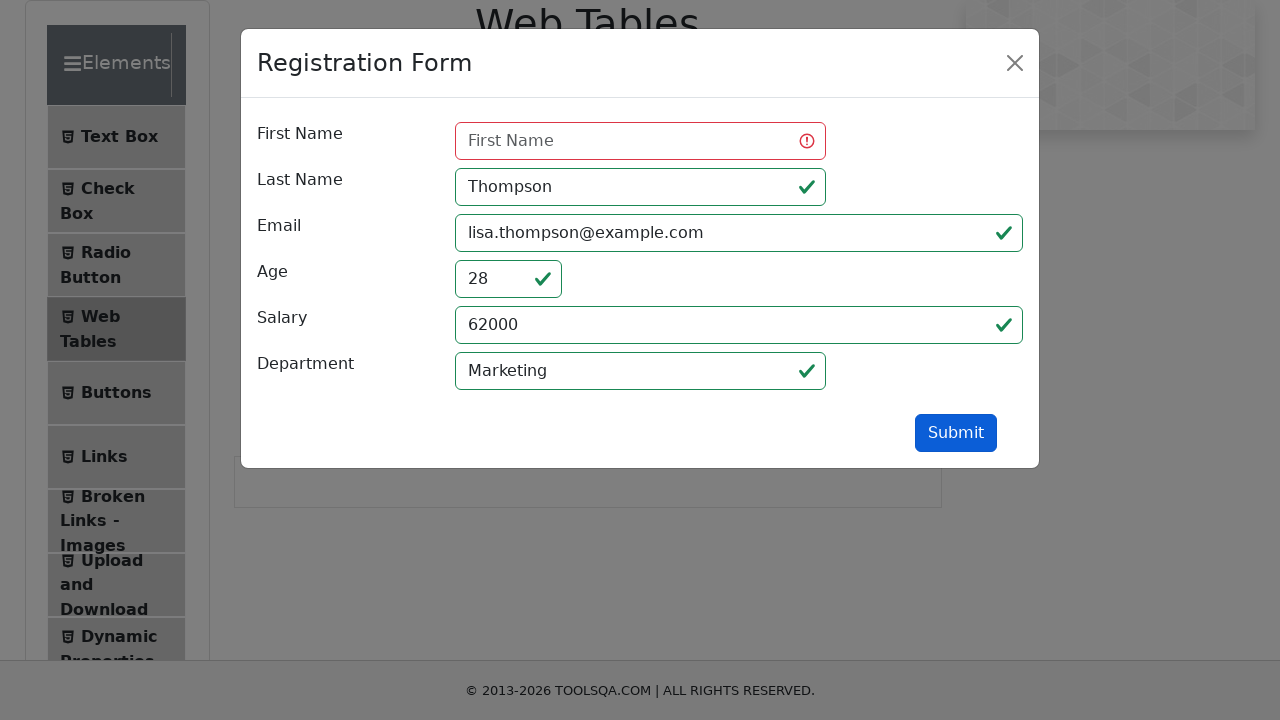

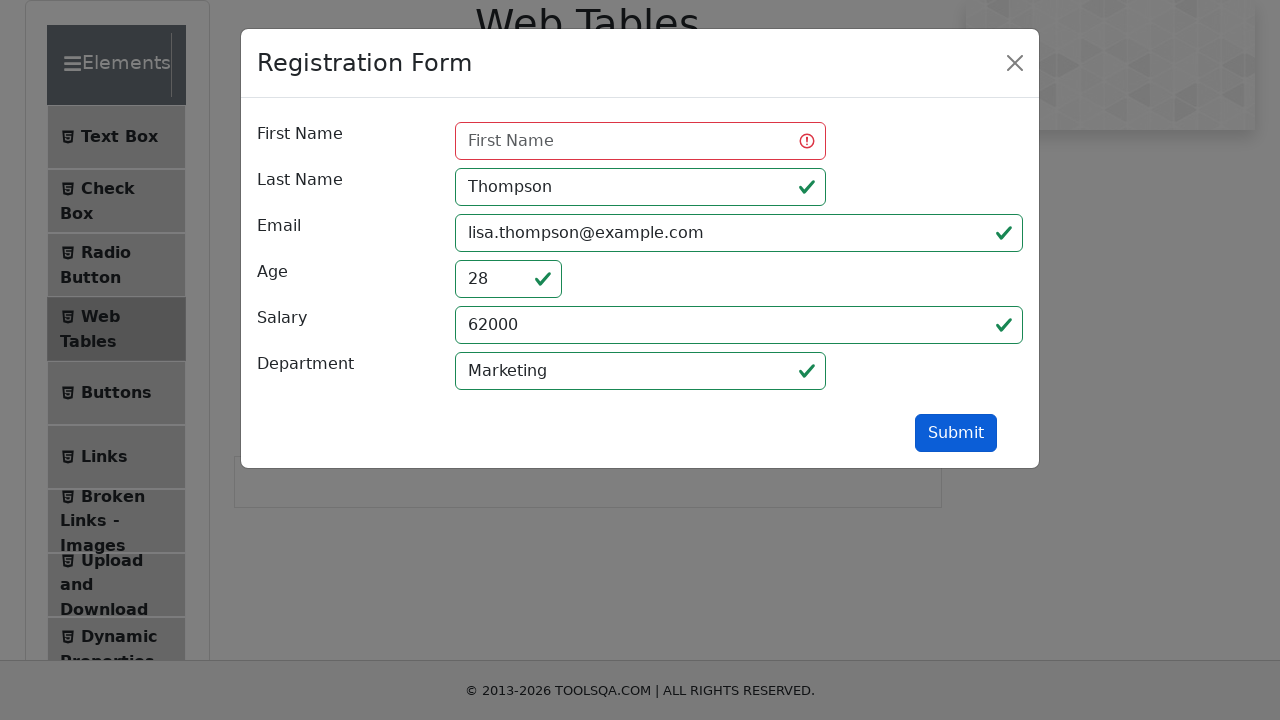